Tests that clicking the Due column header twice sorts the table data in descending order

Starting URL: http://the-internet.herokuapp.com/tables

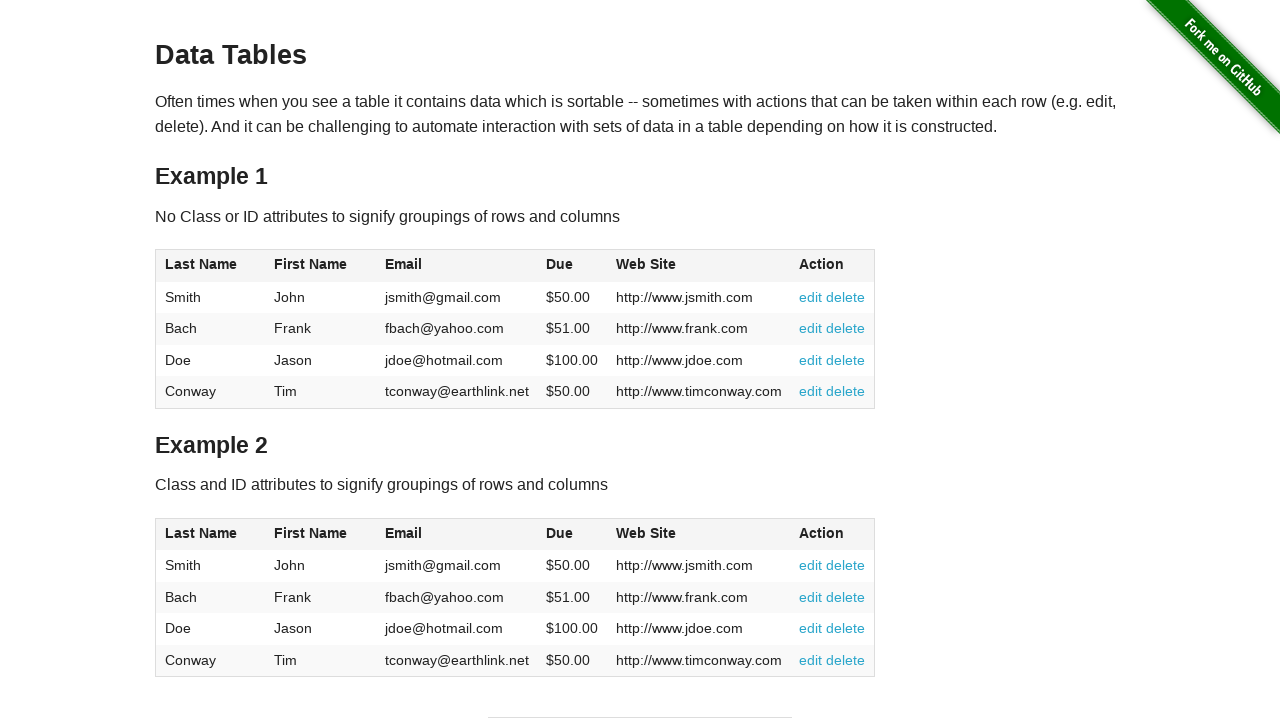

Clicked Due column header (first click) at (572, 266) on #table1 thead tr th:nth-of-type(4)
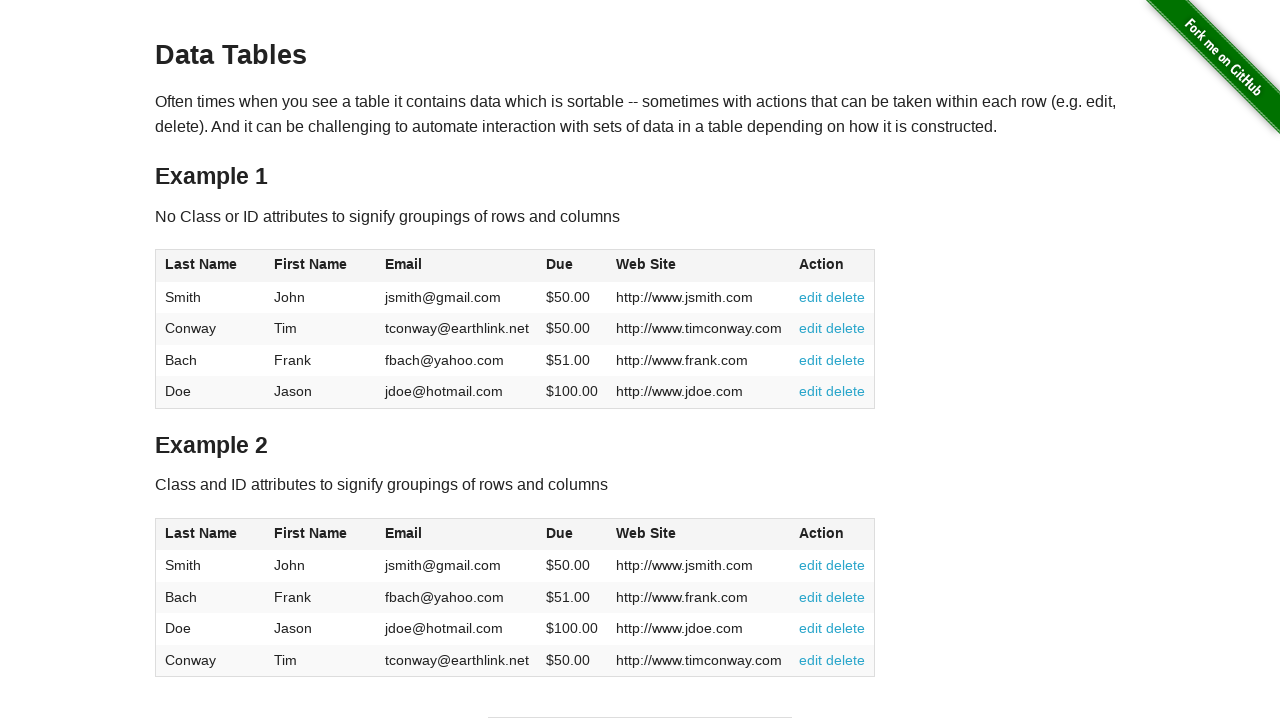

Clicked Due column header (second click) to sort in descending order at (572, 266) on #table1 thead tr th:nth-of-type(4)
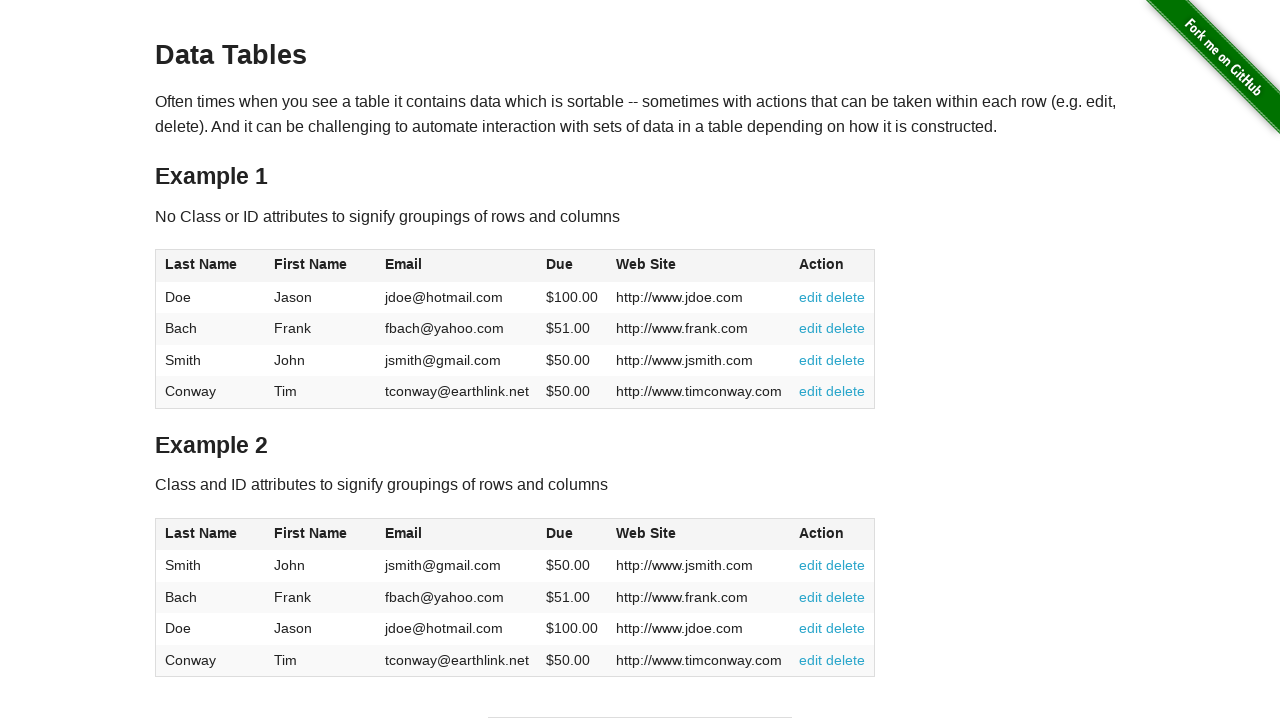

Table body with Due column data is present
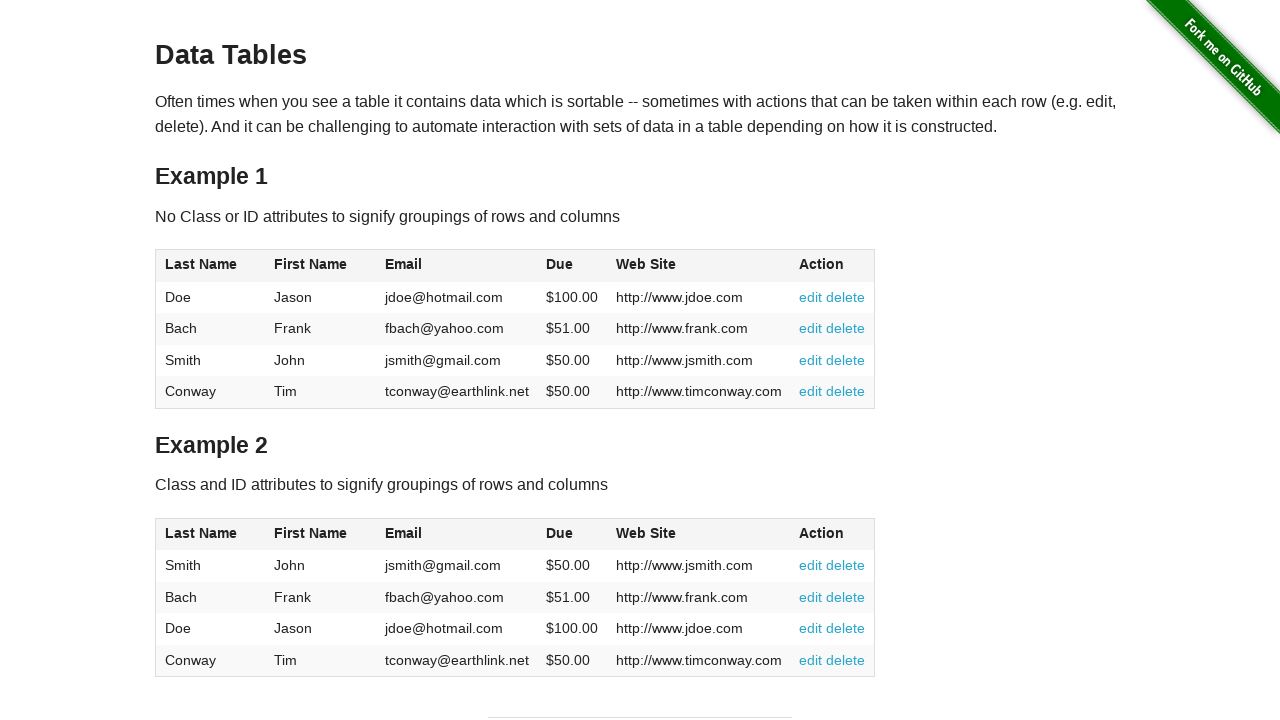

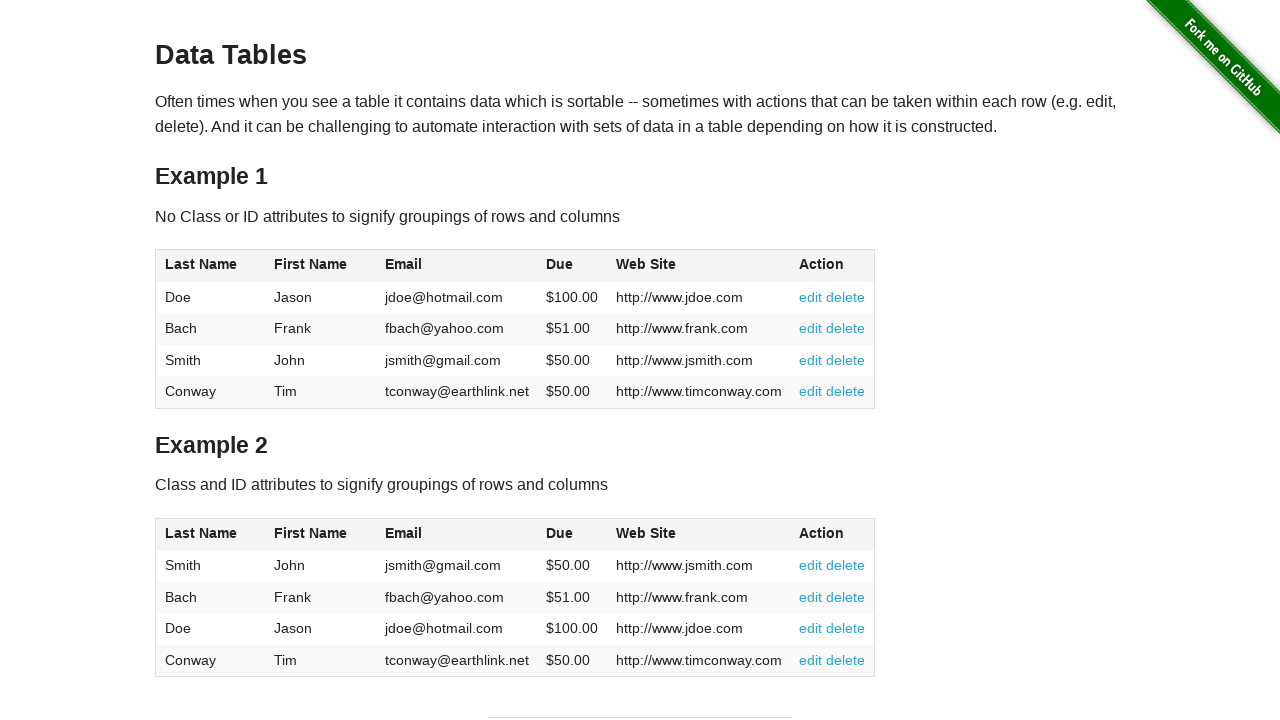